Tests different types of JavaScript alert handling including accepting alerts, dismissing confirm dialogs, and entering text in prompt dialogs

Starting URL: https://demo.automationtesting.in/Alerts.html

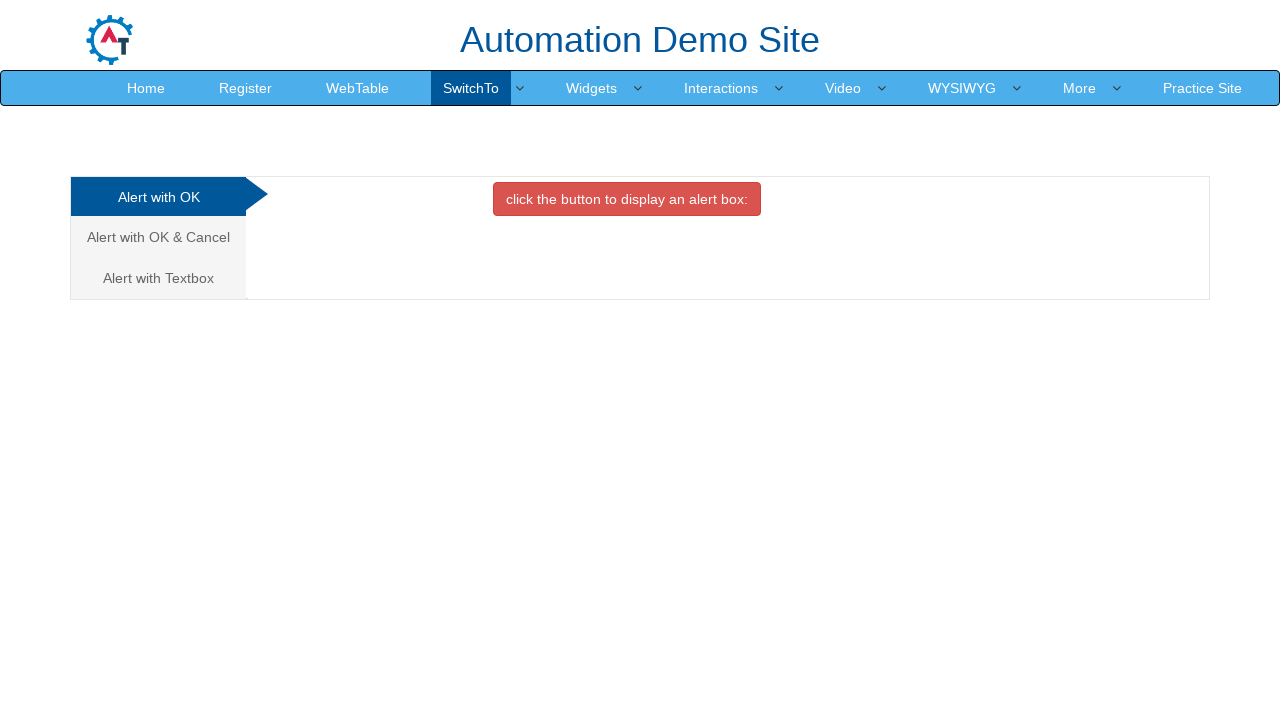

Clicked on OK Tab link to navigate to alert with OK button test at (158, 197) on xpath=//a[@class='analystic' and @href='#OKTab']
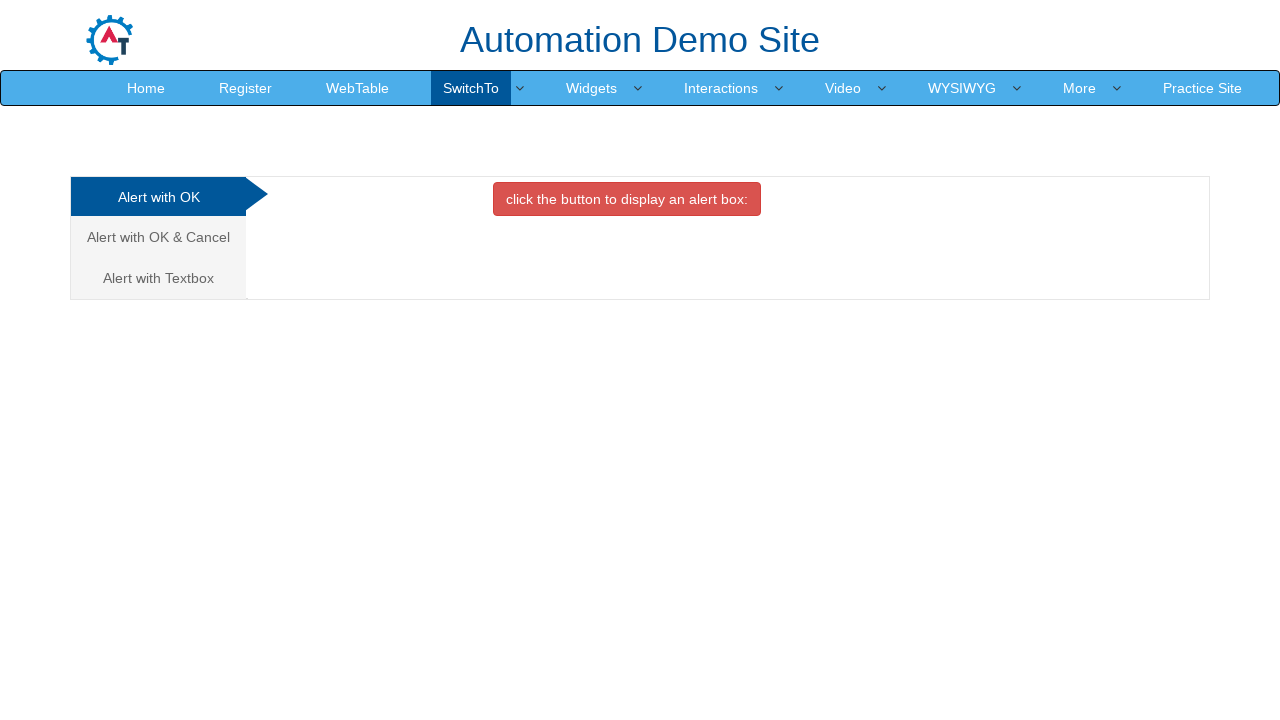

Clicked button to trigger OK alert at (627, 199) on #OKTab button
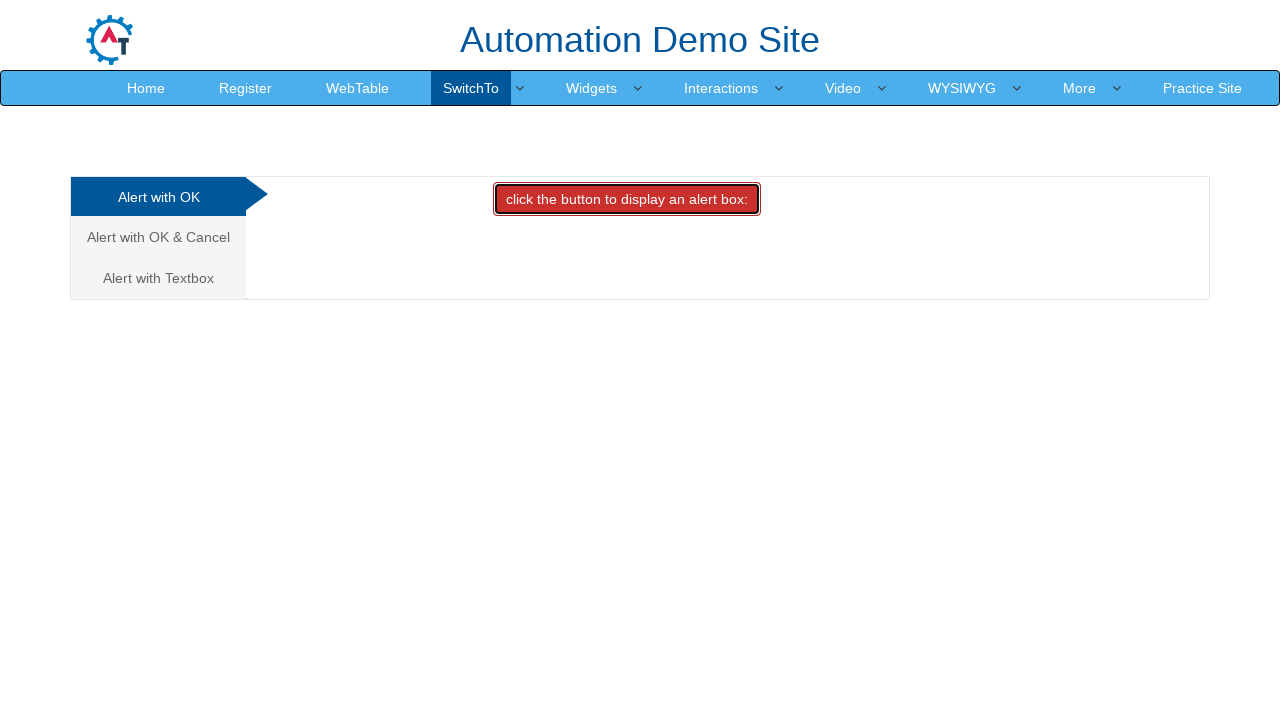

Set up dialog handler to accept alerts and triggered OK alert at (627, 199) on #OKTab button
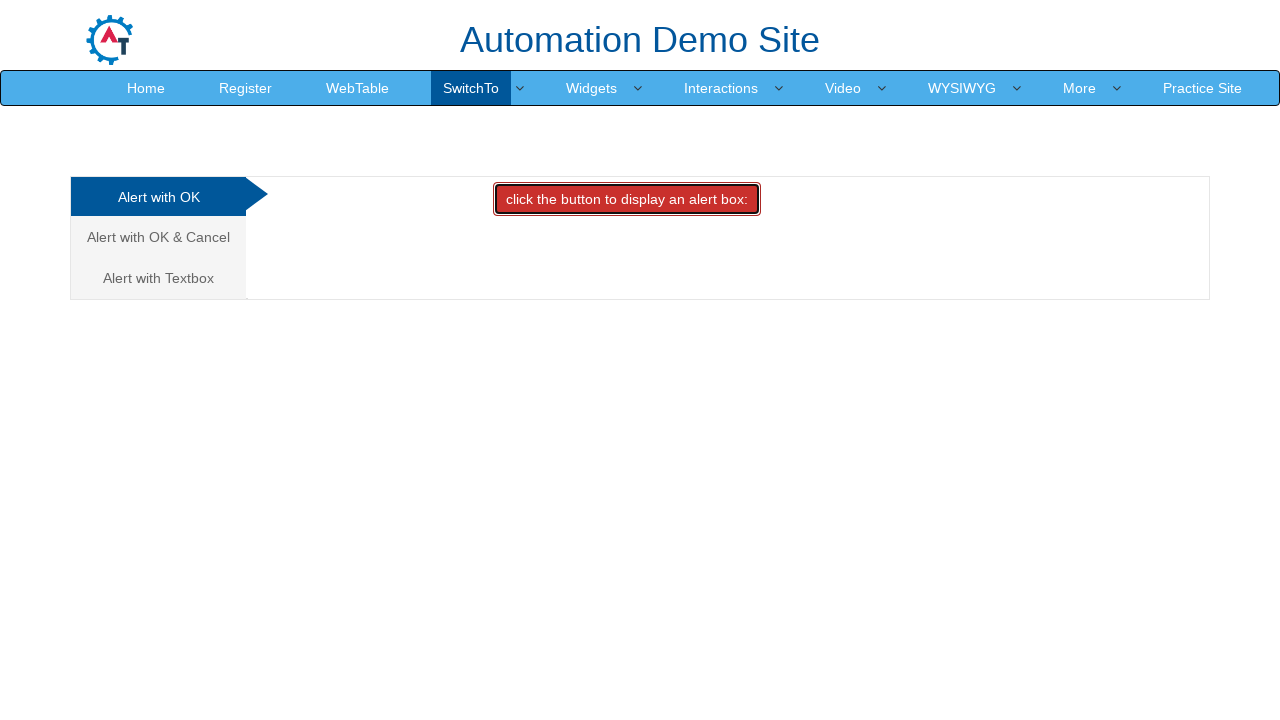

Clicked on Cancel Tab link to navigate to confirm dialog test at (158, 237) on xpath=//a[@class='analystic' and @href='#CancelTab']
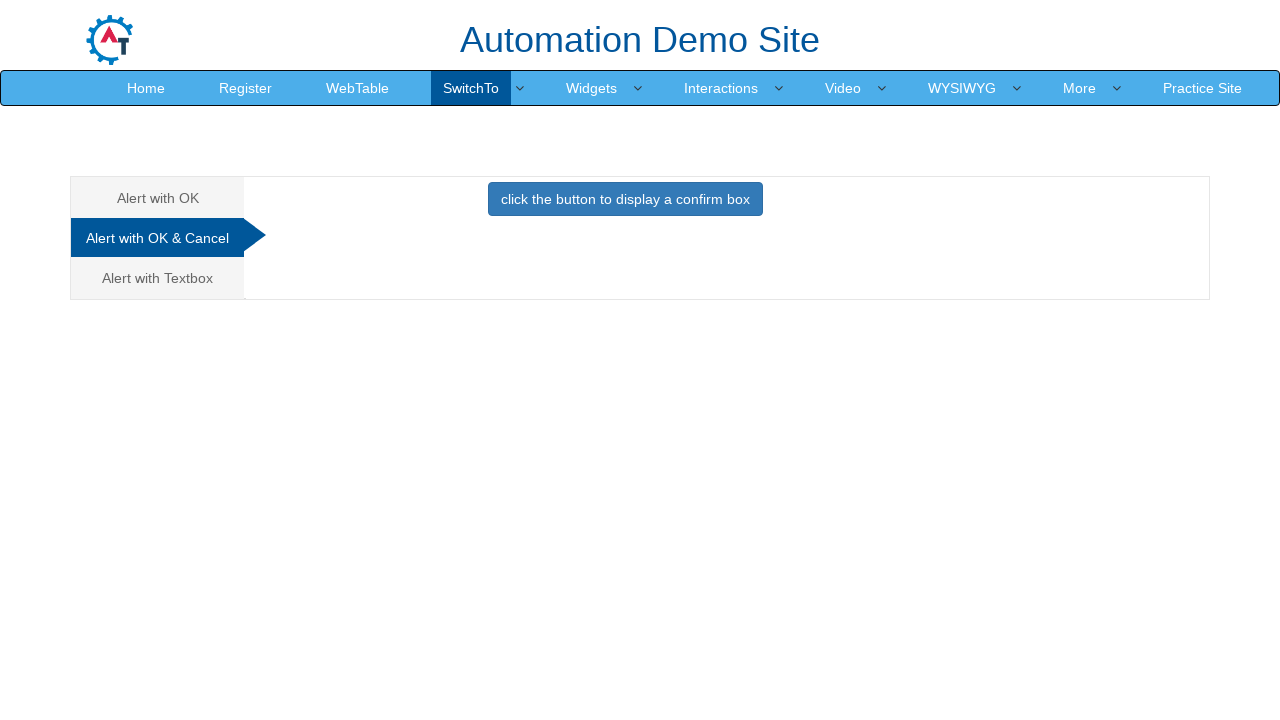

Clicked button to trigger confirm dialog at (625, 199) on #CancelTab button
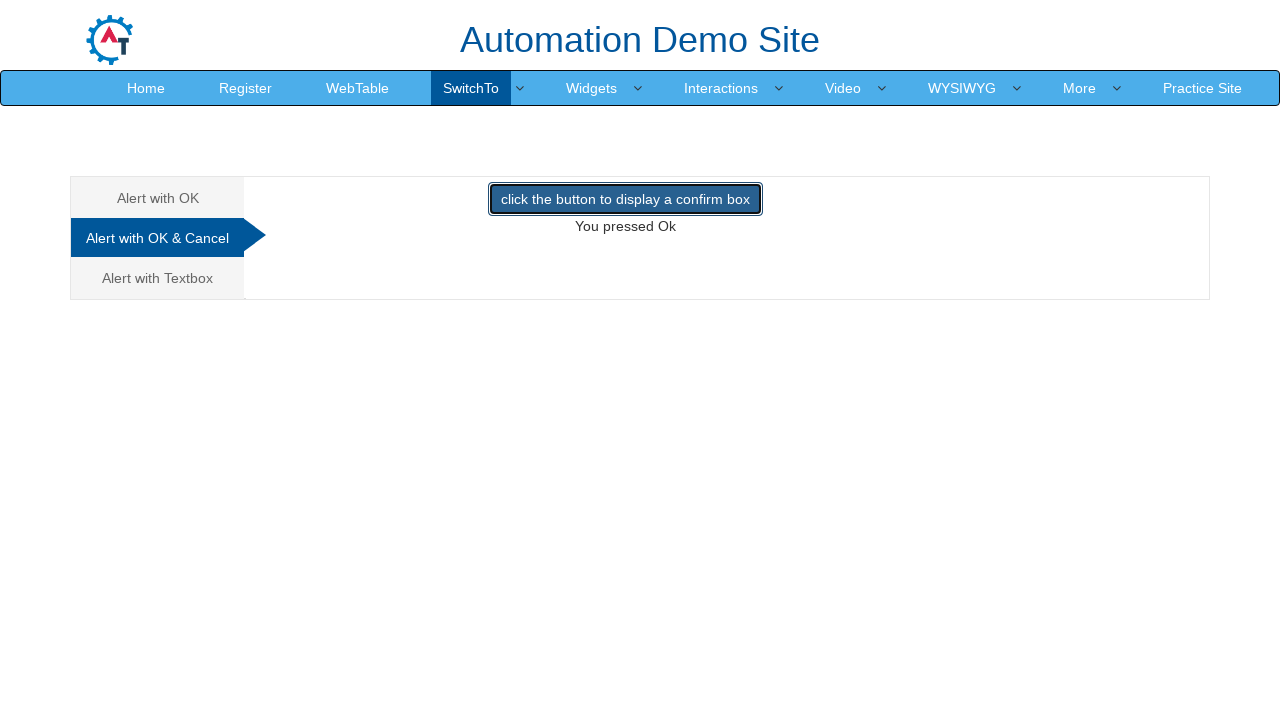

Set up dialog handler to dismiss confirm dialog and triggered it at (625, 199) on #CancelTab button
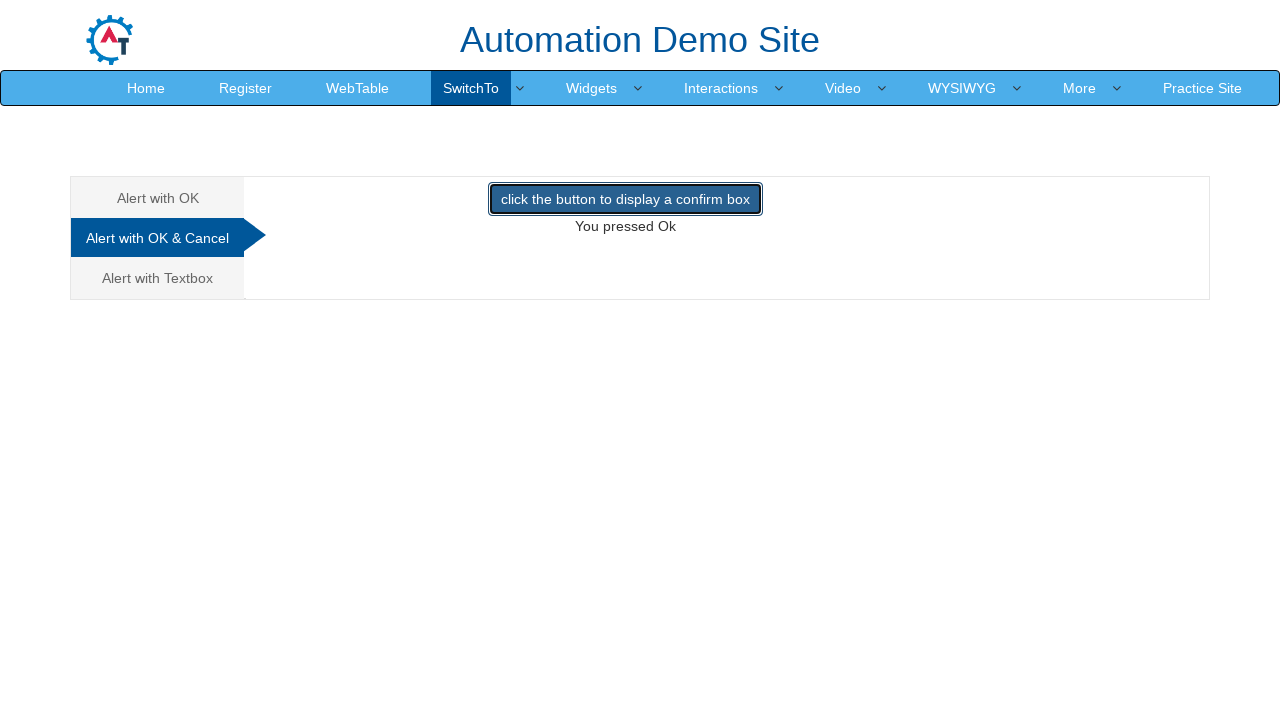

Clicked on Textbox Tab link to navigate to prompt dialog test at (158, 278) on xpath=//a[@class='analystic' and @href='#Textbox']
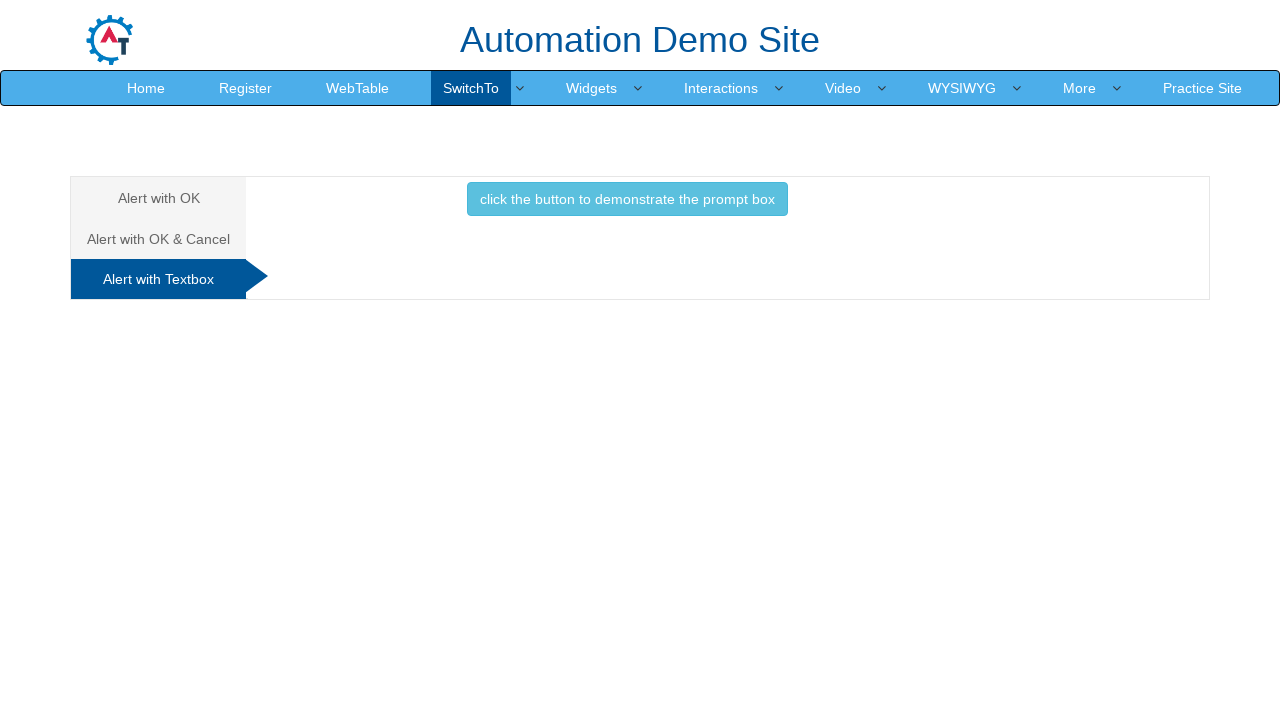

Clicked button to trigger prompt dialog at (627, 199) on #Textbox button
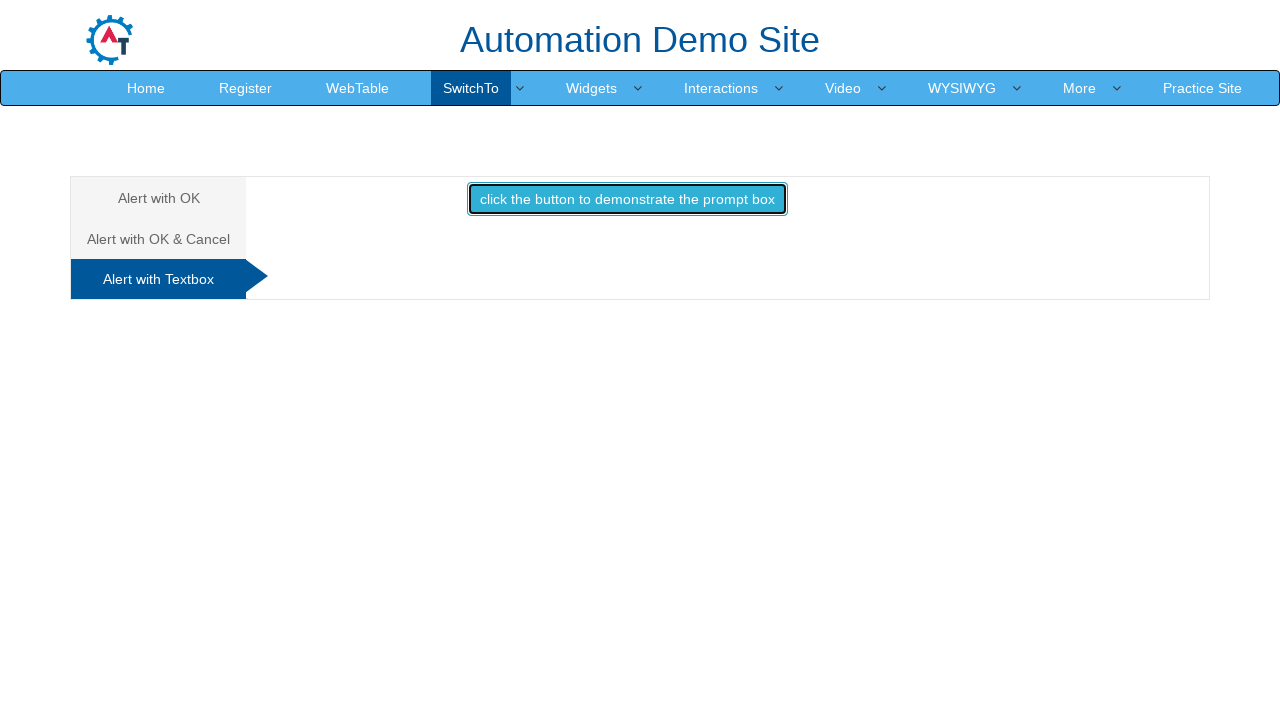

Set up dialog handler to enter 'Hello Automation' in prompt and triggered prompt dialog at (627, 199) on #Textbox button
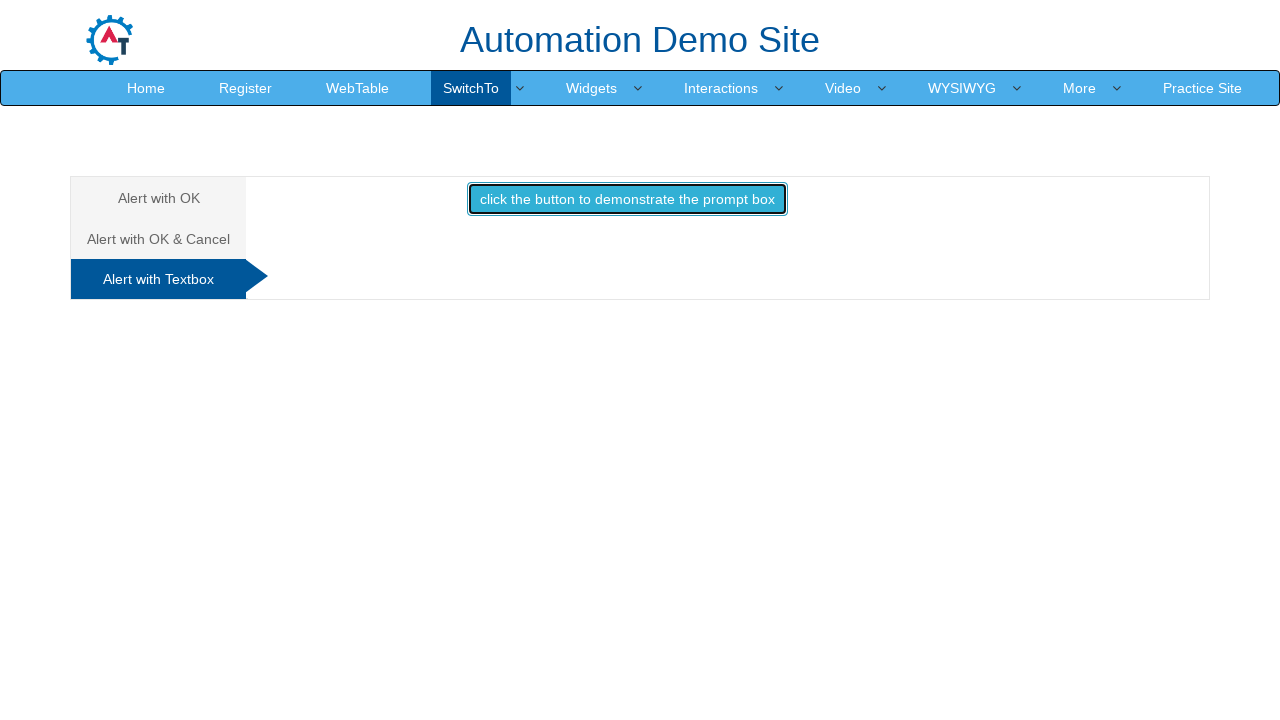

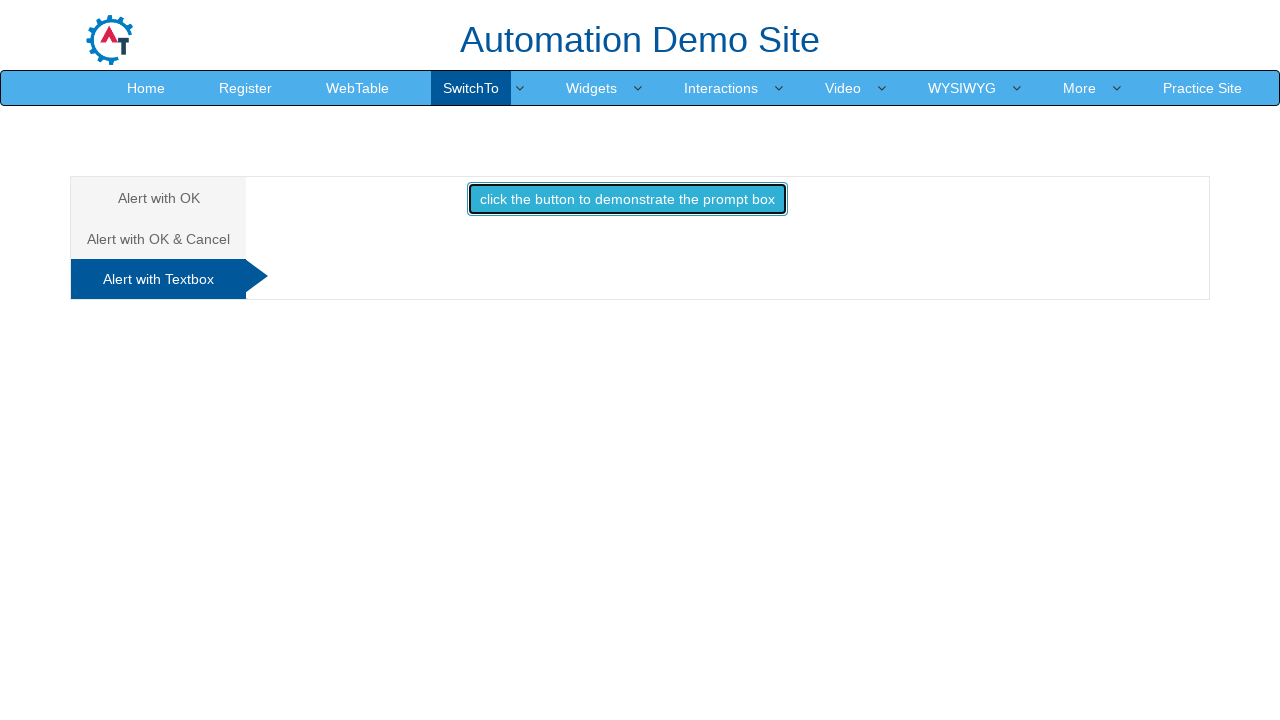